Tests JavaScript alert handling by clicking a button to trigger an alert and then accepting it

Starting URL: https://the-internet.herokuapp.com/javascript_alerts

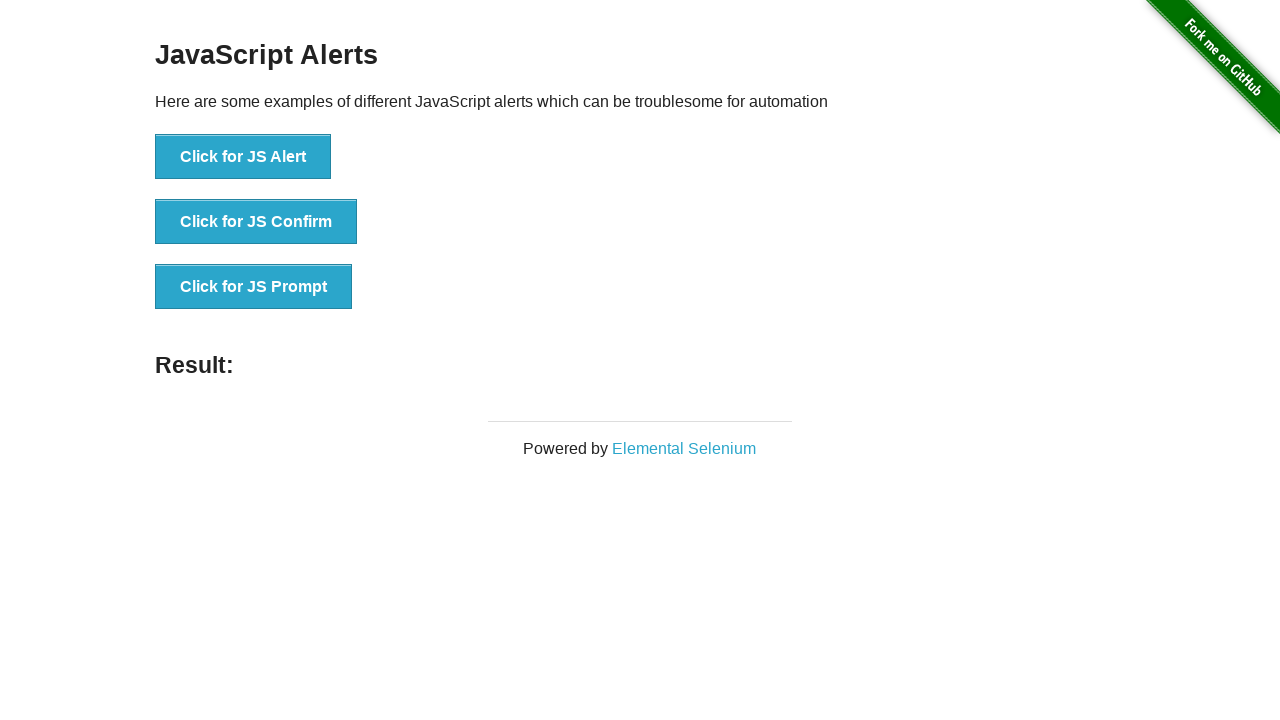

Clicked button to trigger JavaScript alert at (243, 157) on xpath=//button[normalize-space()='Click for JS Alert']
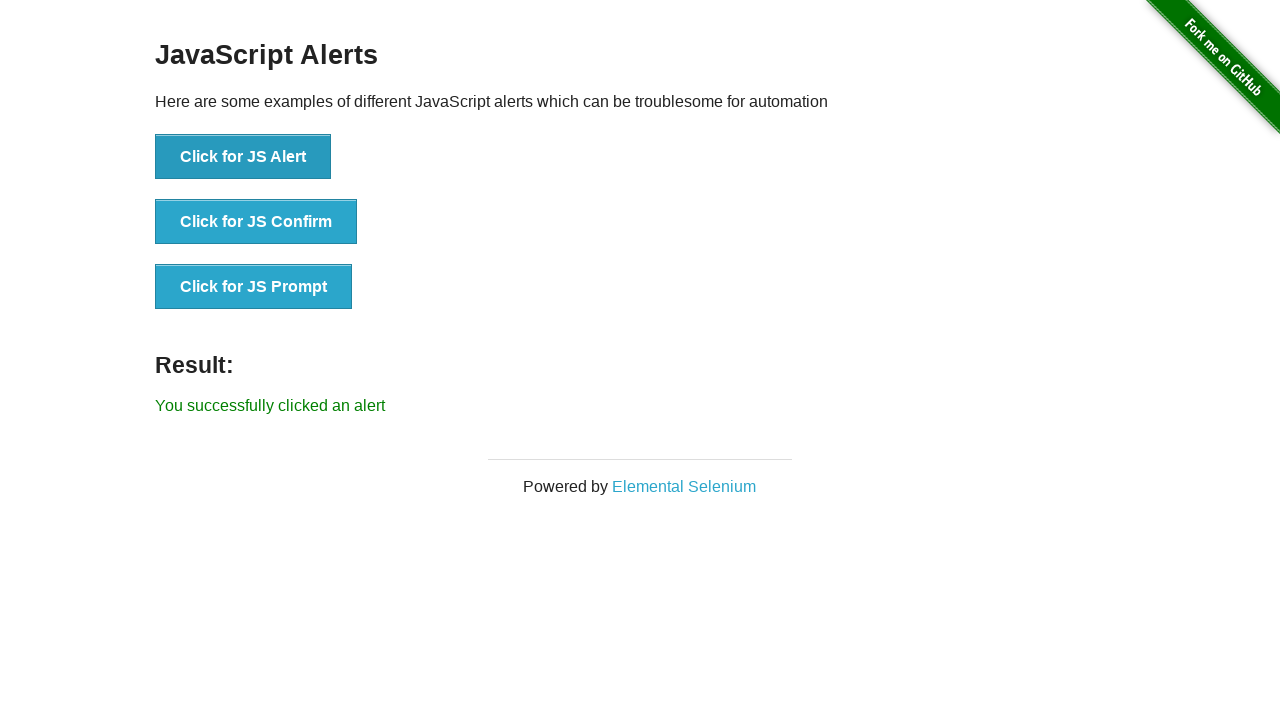

Set up dialog handler to accept alerts
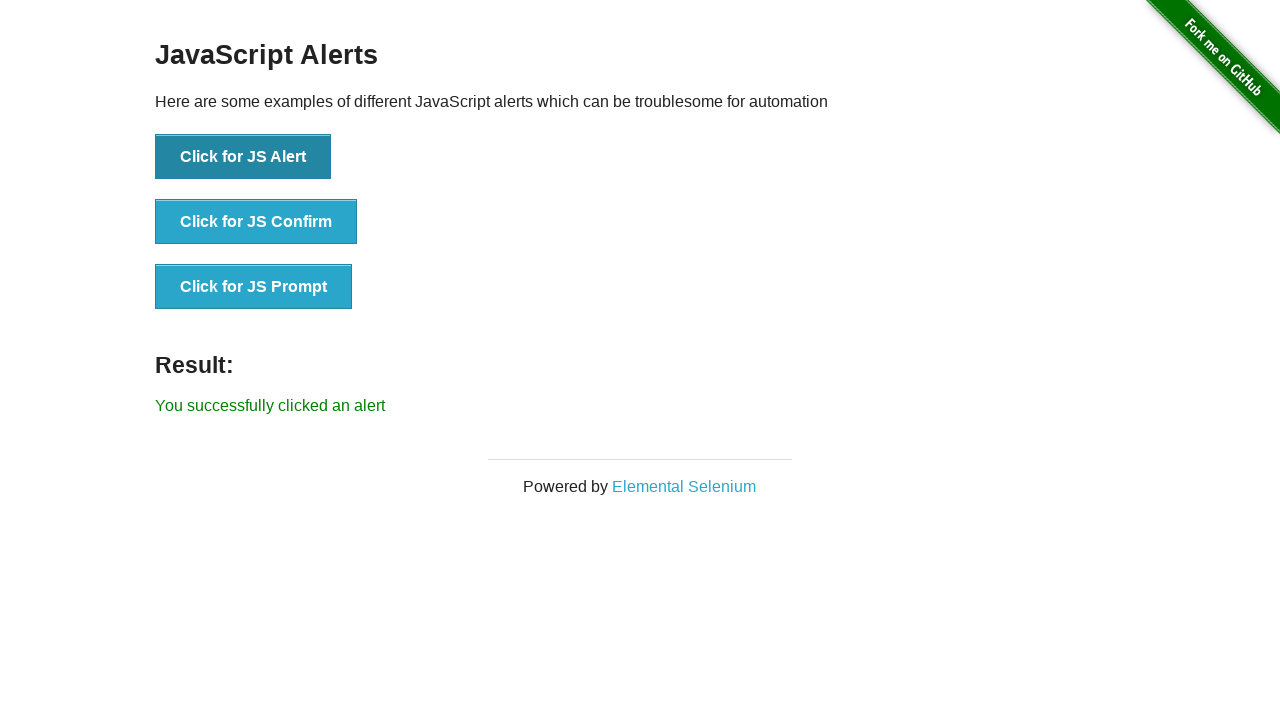

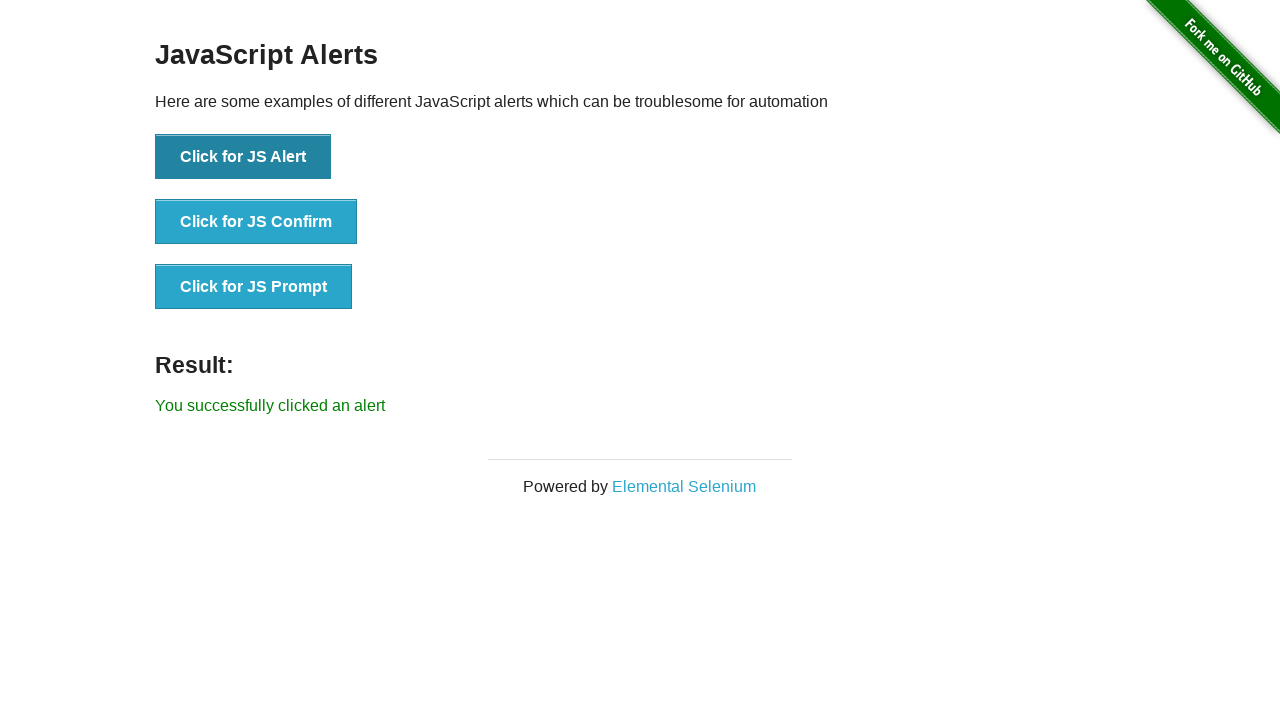